Tests dynamic content controls by clicking Remove button to remove an element and then Add button to restore it, verifying the state messages appear

Starting URL: https://the-internet.herokuapp.com/dynamic_controls

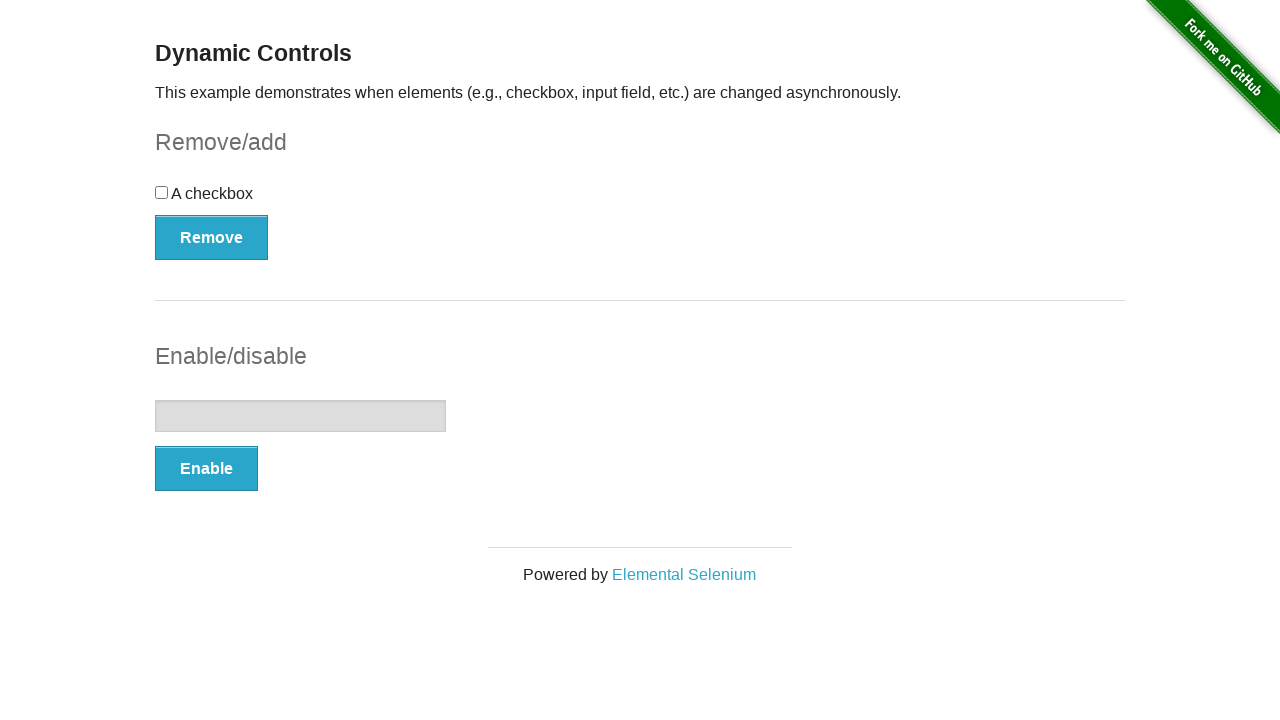

Navigated to dynamic controls page
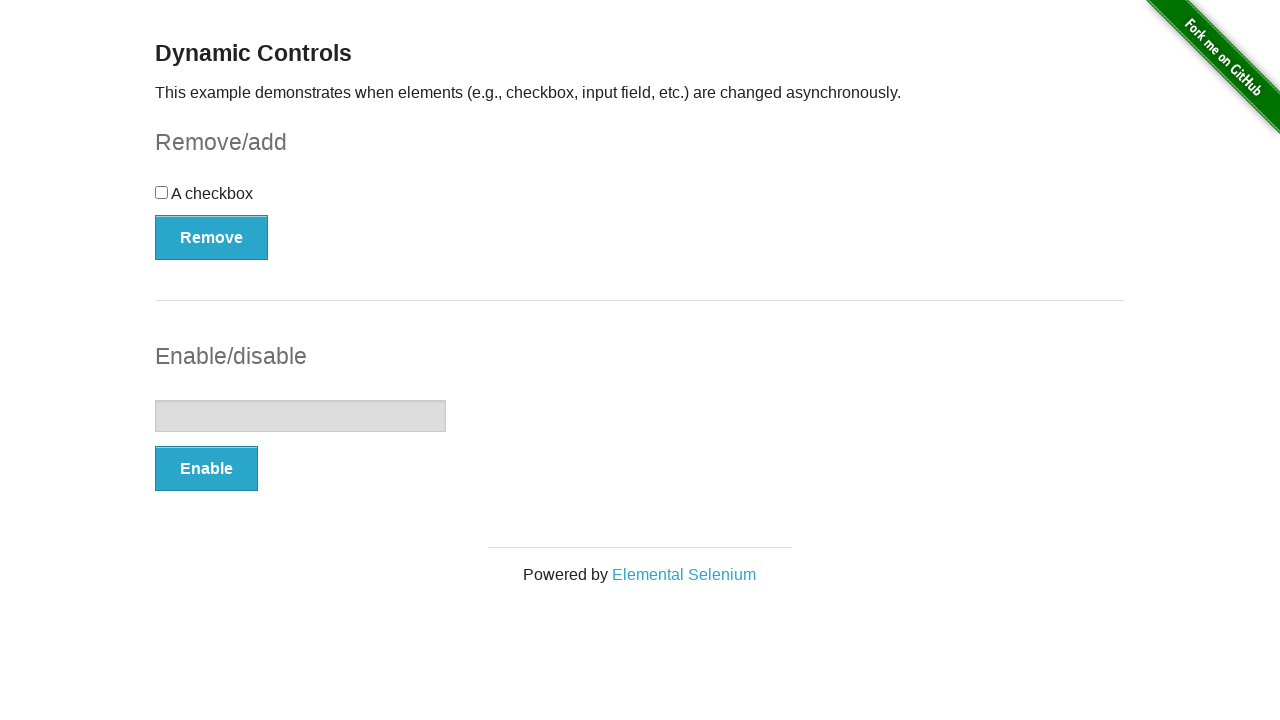

Clicked Remove button to remove the checkbox at (212, 237) on button:has-text('Remove')
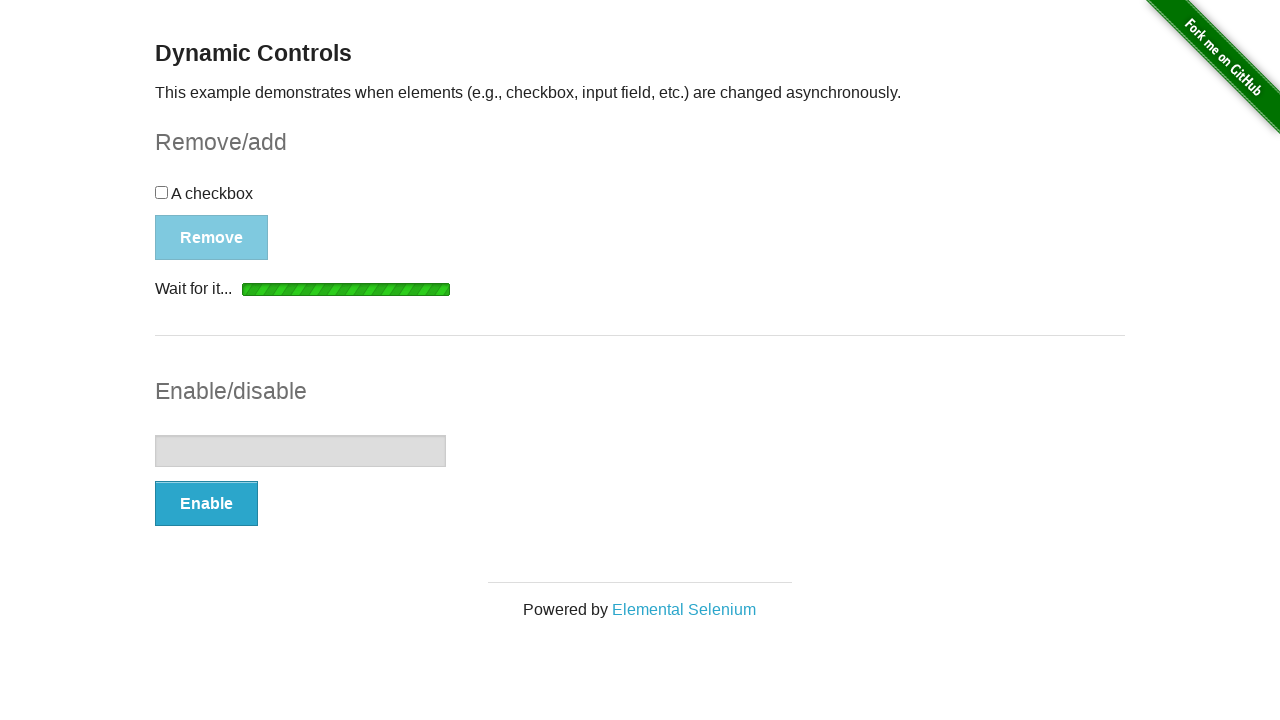

Verified 'It's gone!' message appeared after removing checkbox
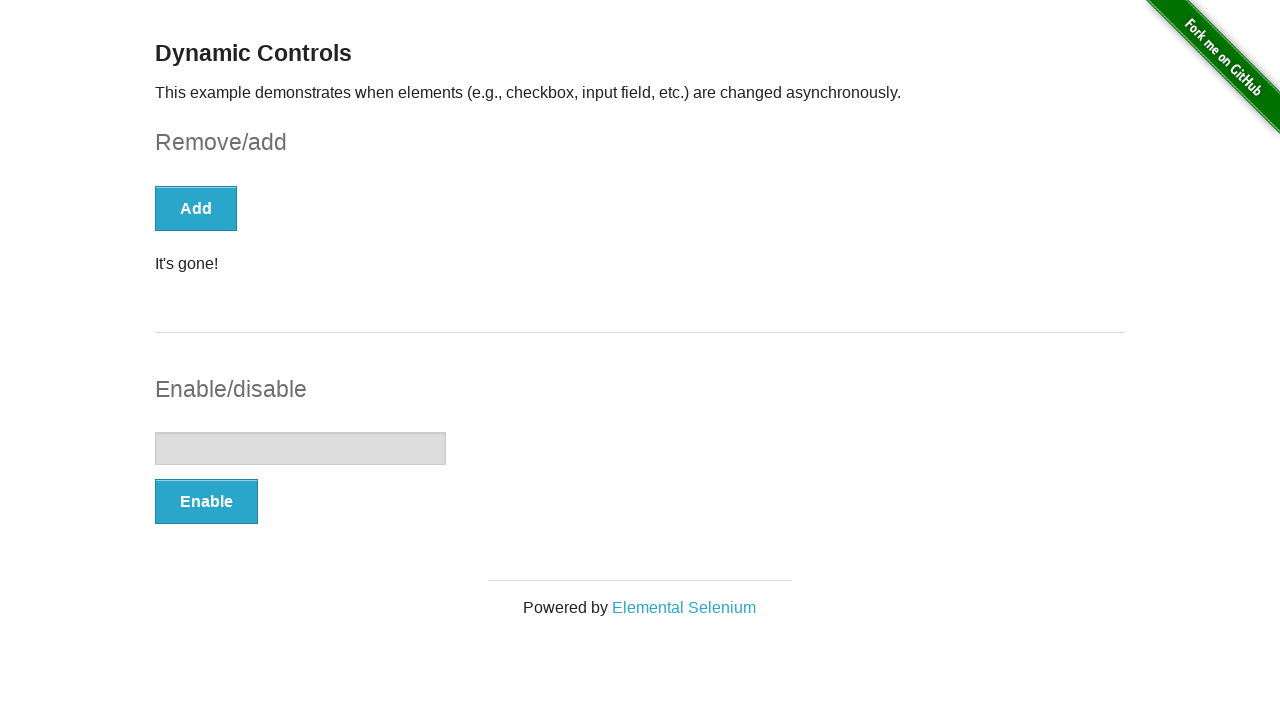

Clicked Add button to restore the checkbox at (196, 208) on button:has-text('Add')
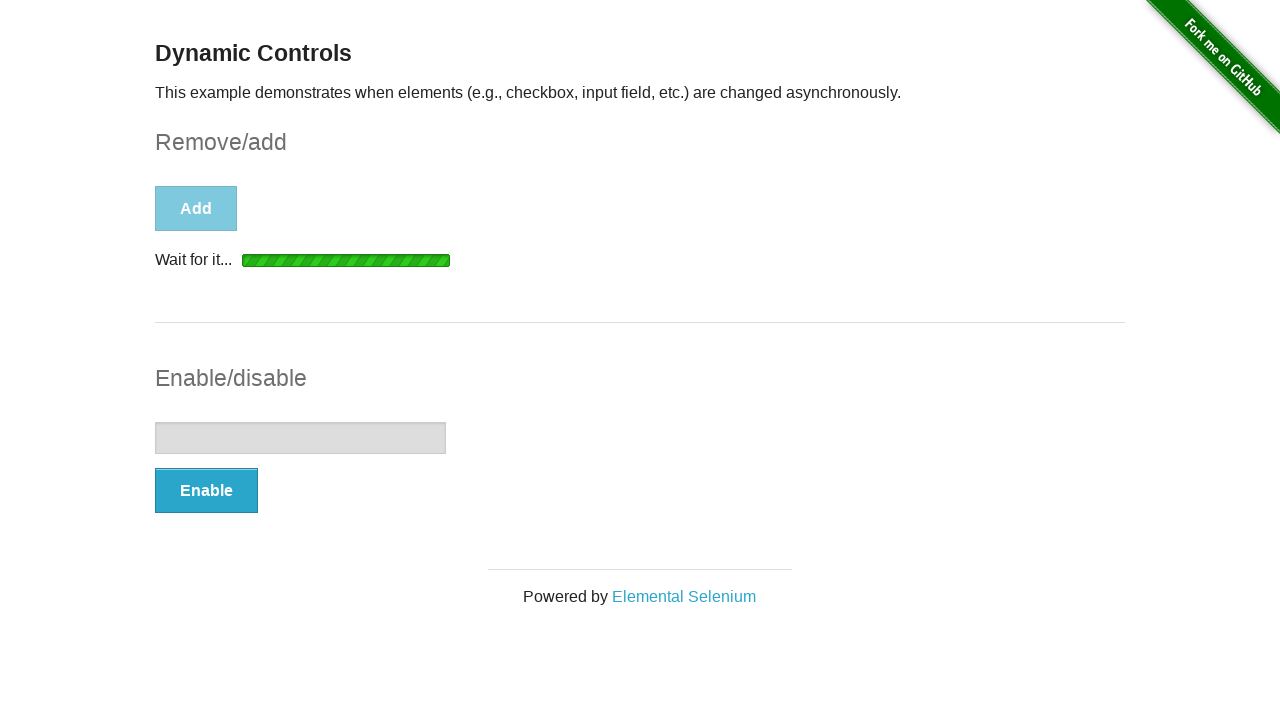

Verified 'It's back!' message appeared after restoring checkbox
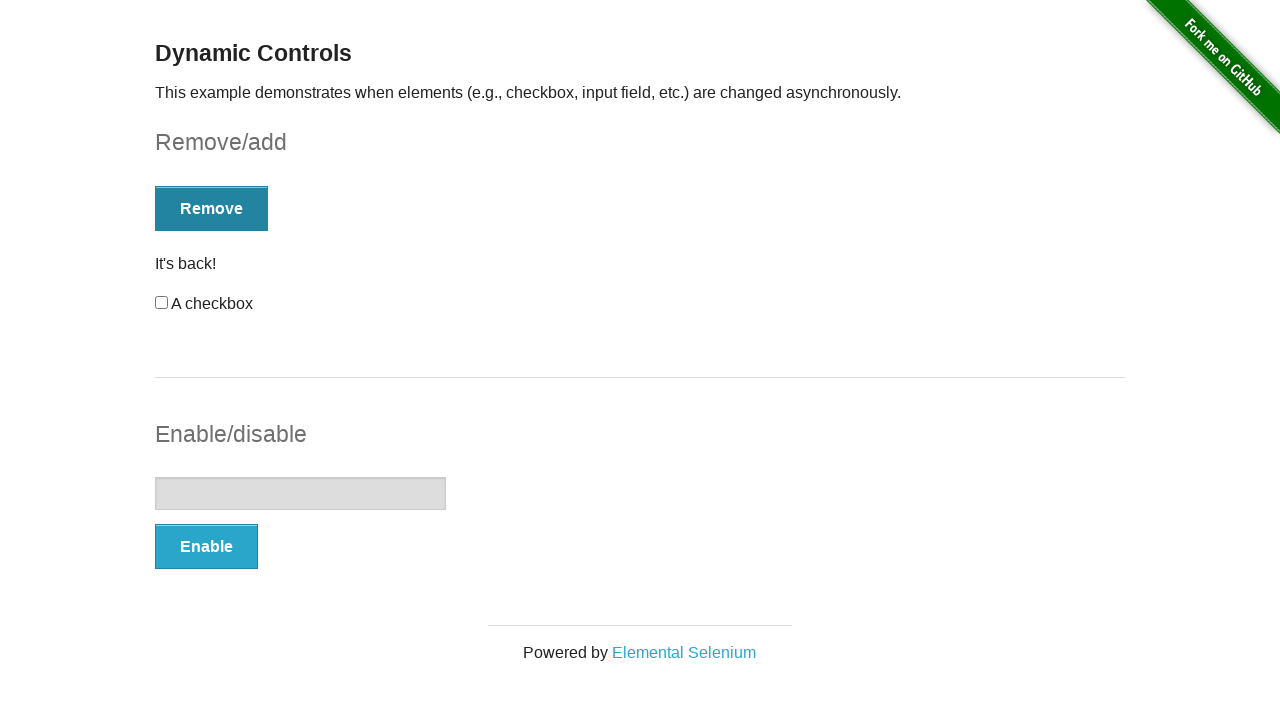

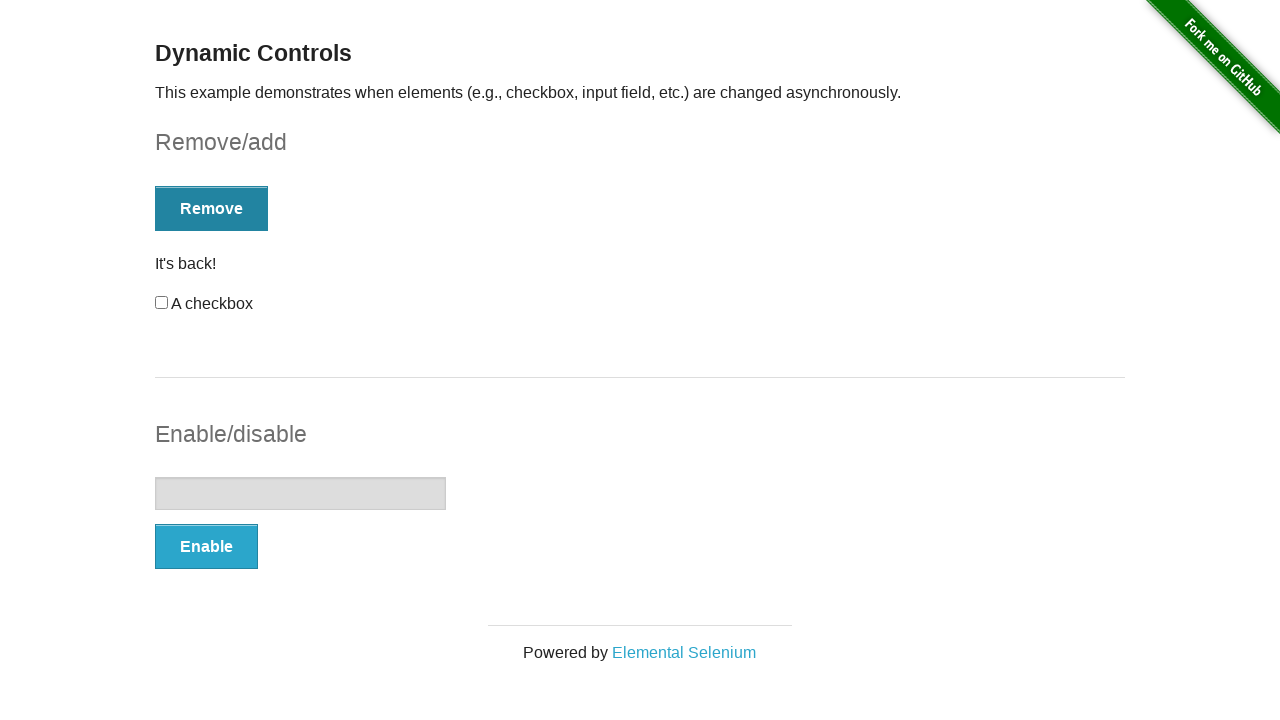